Navigates to ICC Cricket website and hovers over the Rankings menu item to trigger dropdown menu display

Starting URL: https://www.icc-cricket.com

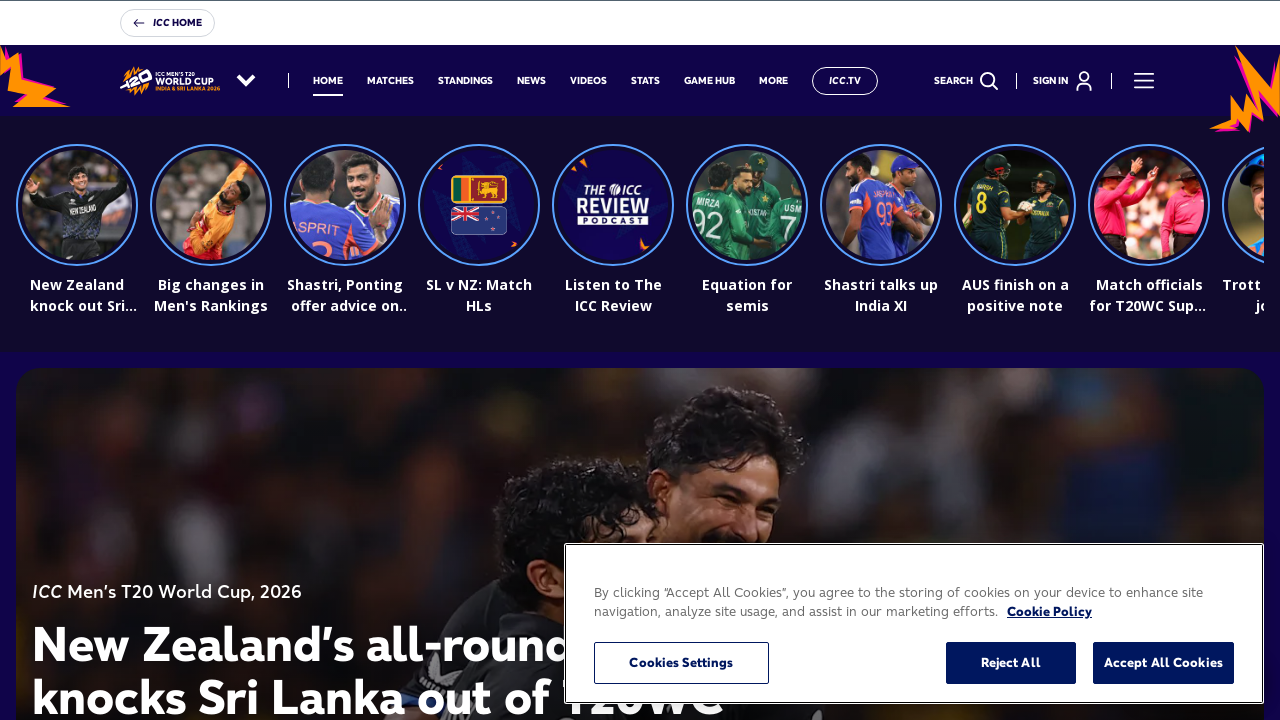

Waited for Rankings menu item to load
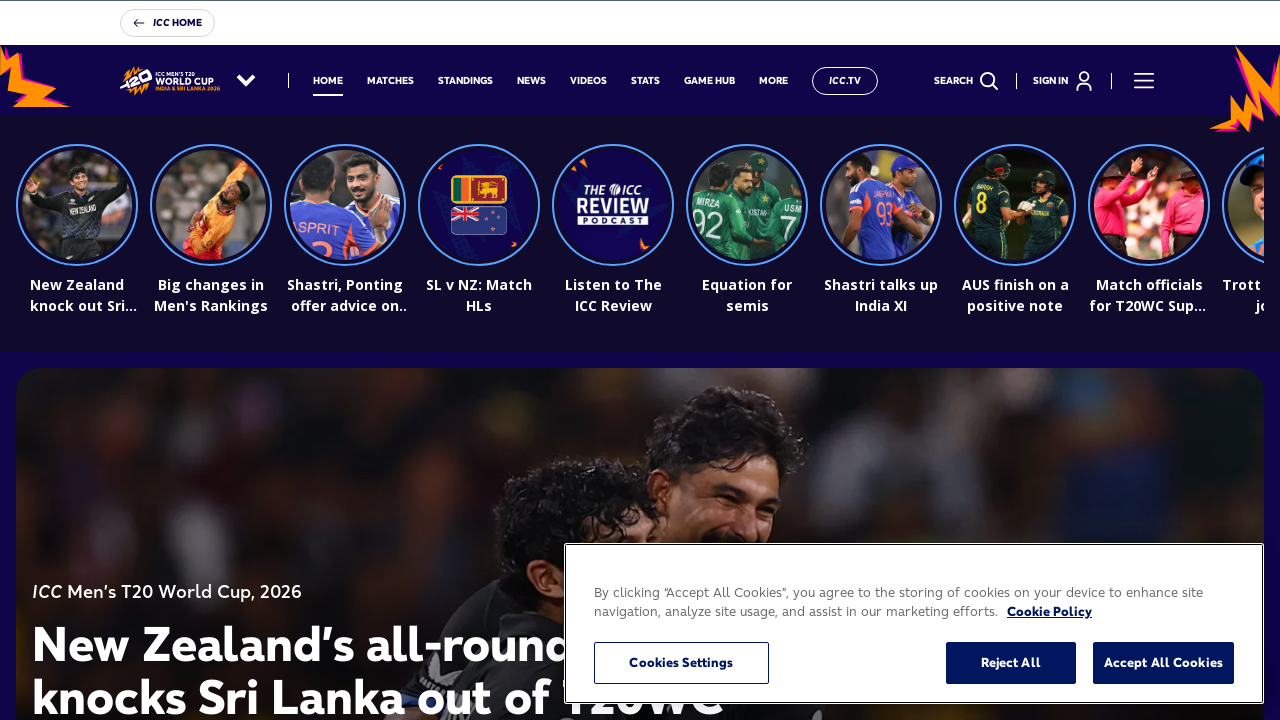

Hovered over Rankings menu item to trigger dropdown display
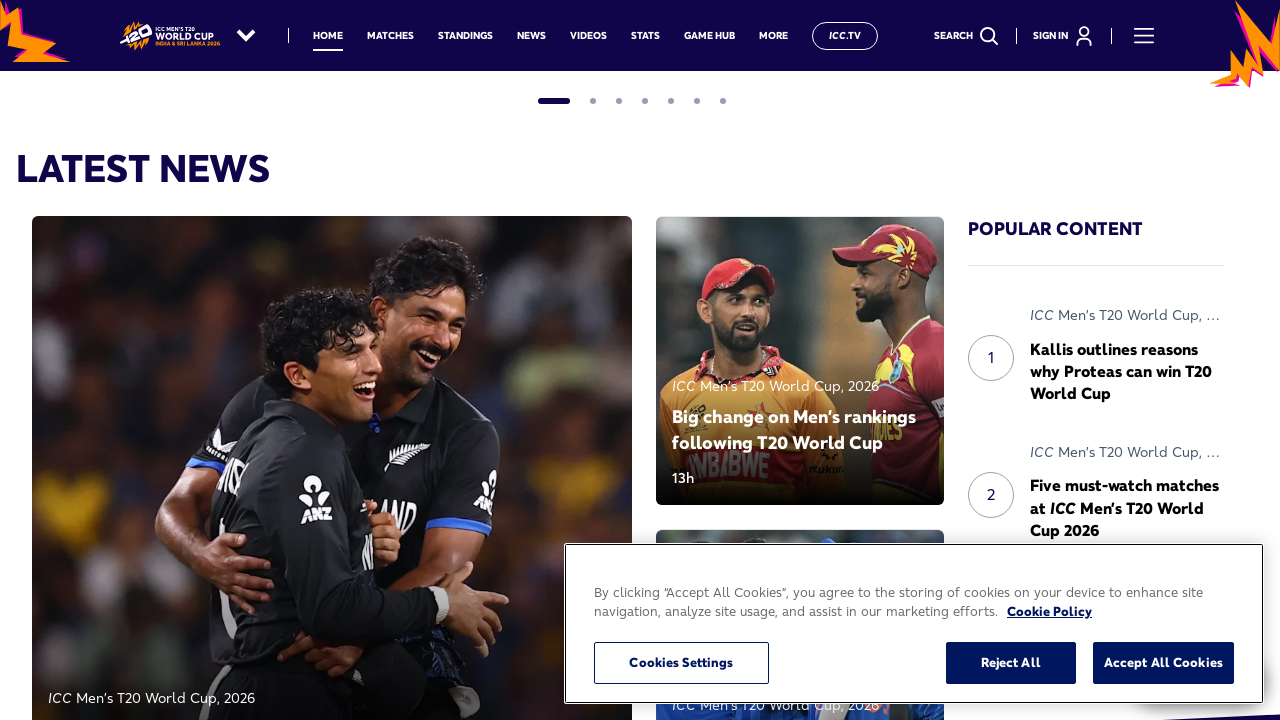

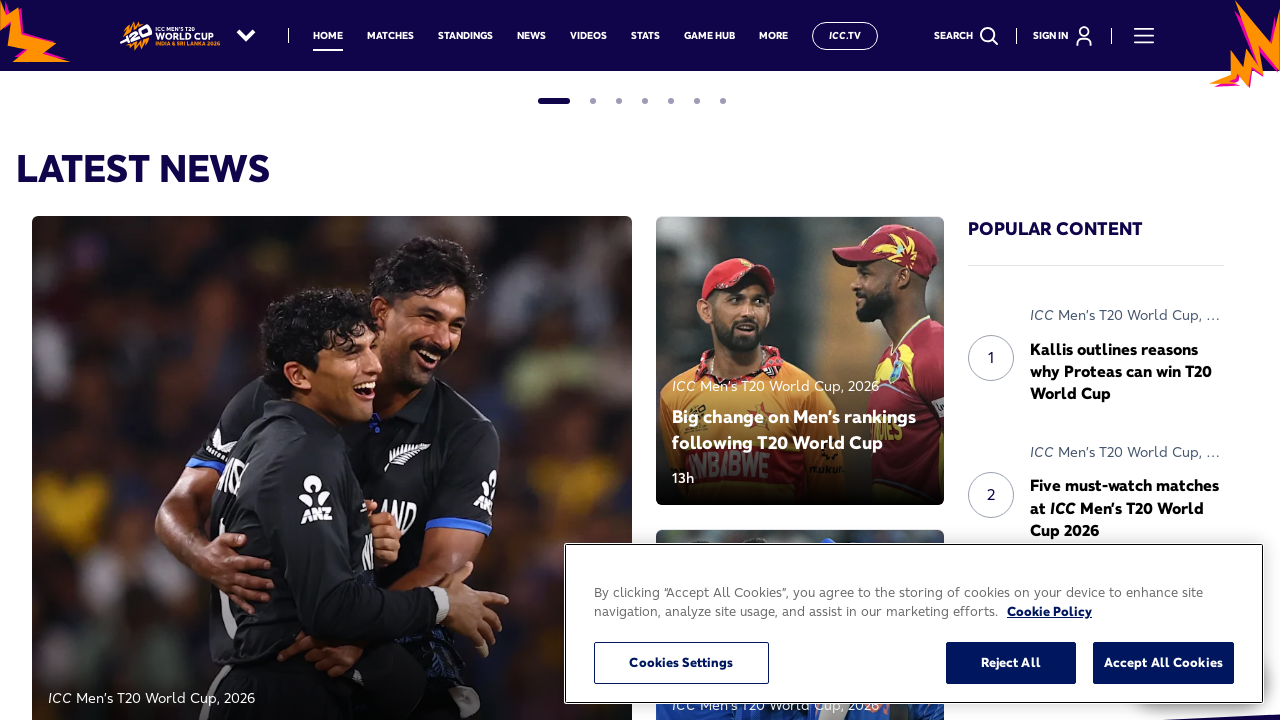